Solves a robot CAPTCHA by calculating a mathematical function, filling the answer, and selecting appropriate checkboxes and radio buttons

Starting URL: http://suninjuly.github.io/math.html

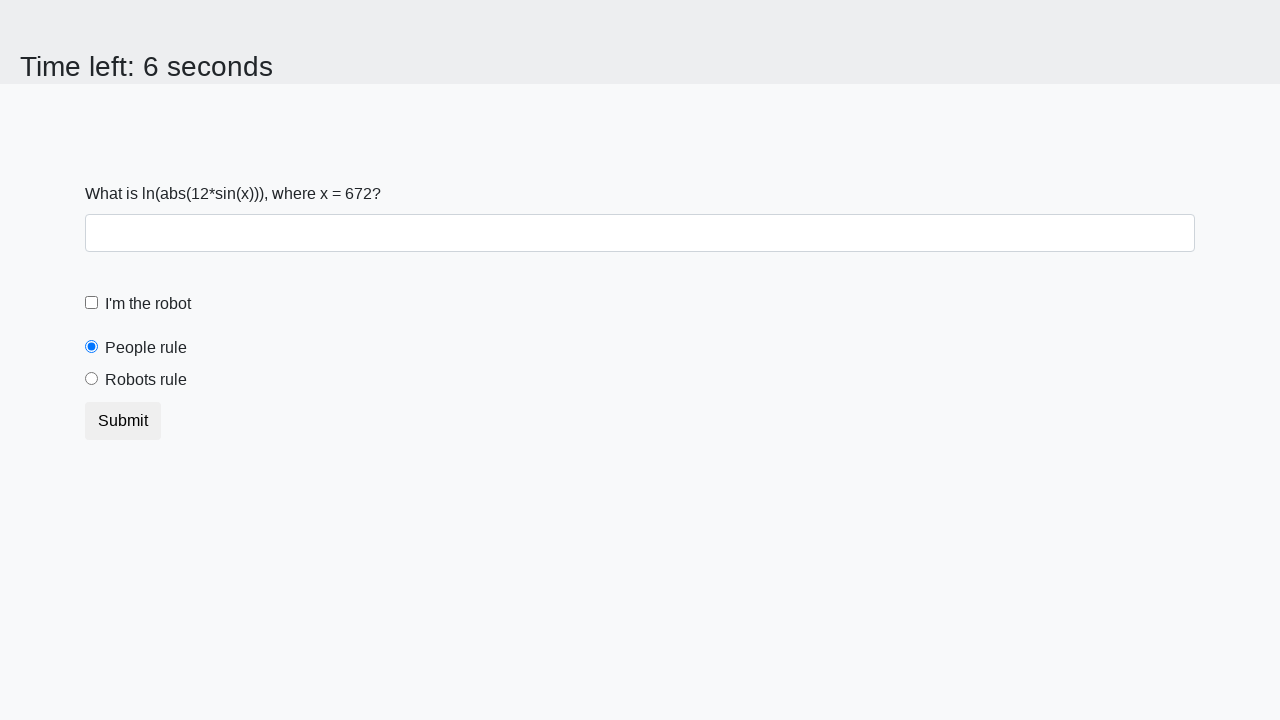

Retrieved x value from page element #input_value
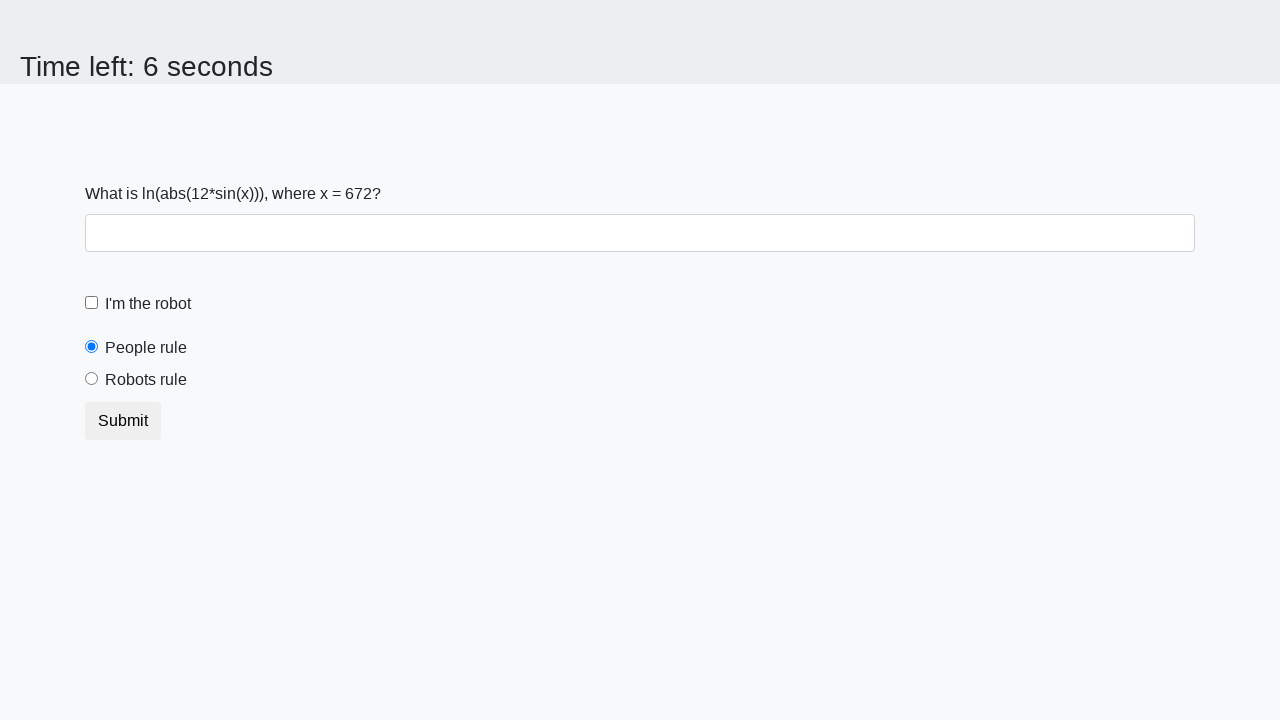

Calculated mathematical function: log(abs(12*sin(672))) = 1.2685609425364954
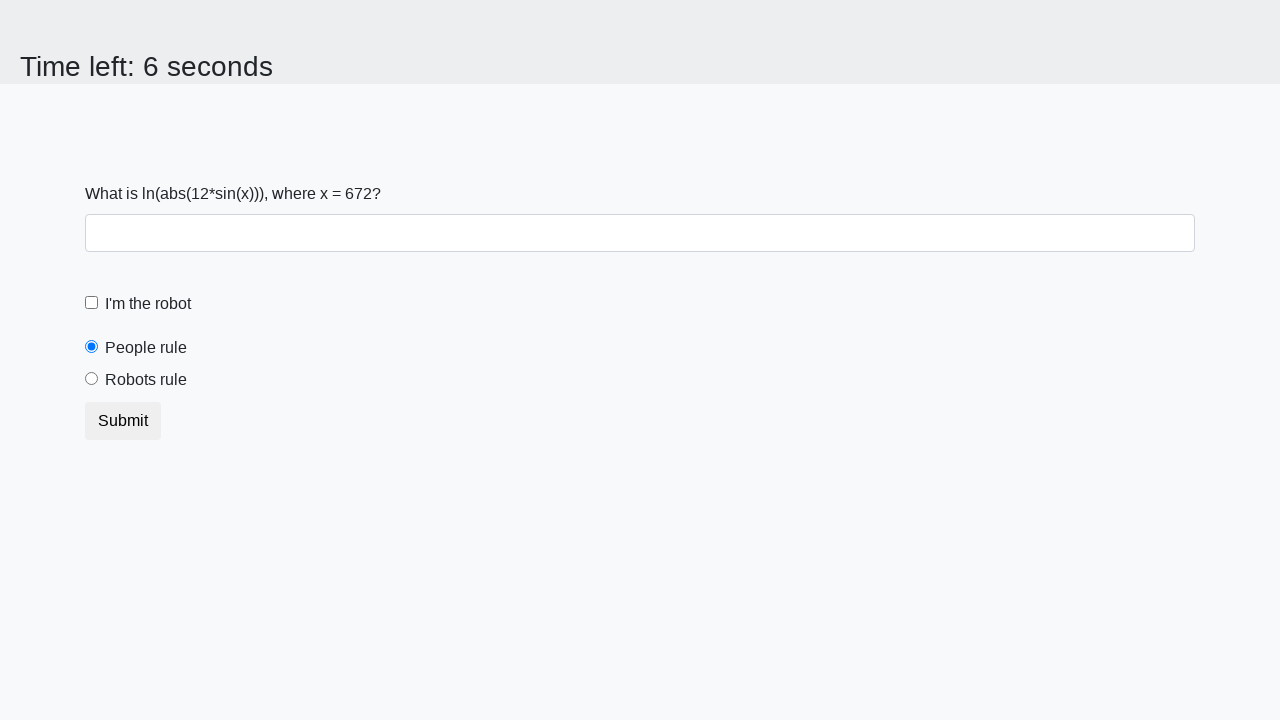

Filled answer field with calculated value: 1.2685609425364954 on #answer
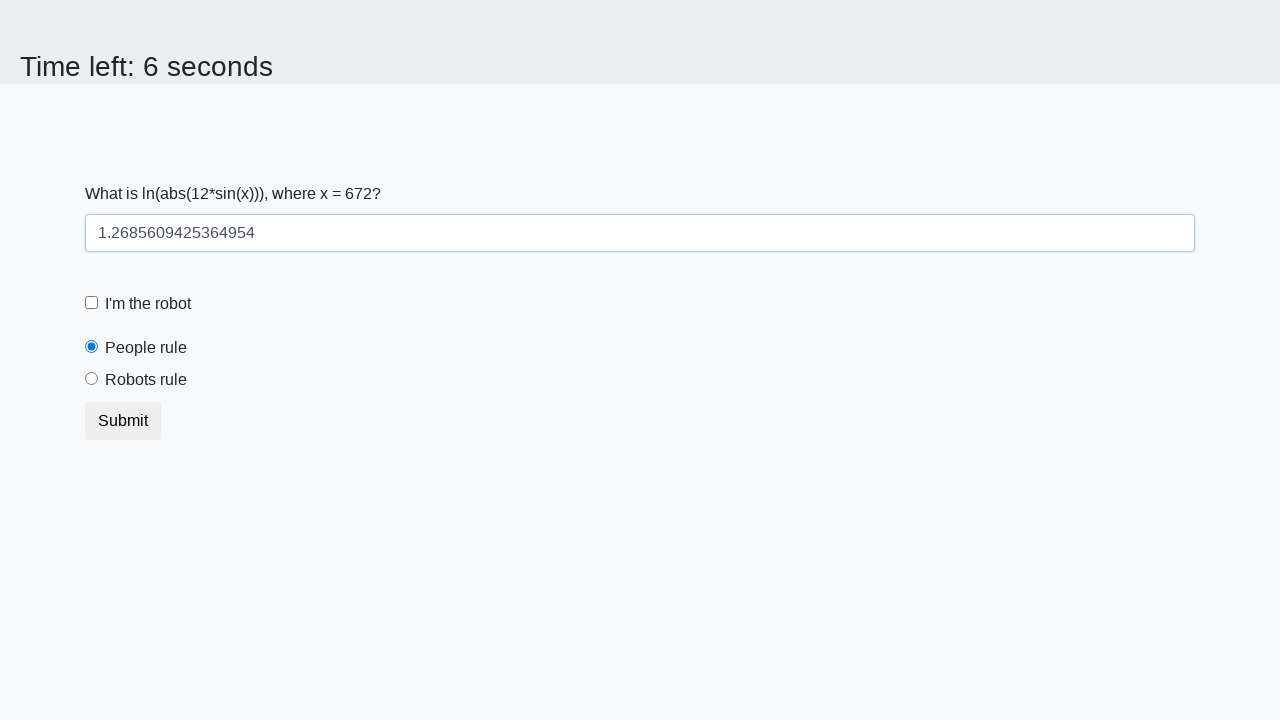

Checked the 'I'm the robot' checkbox at (92, 303) on .form-check-input#robotCheckbox
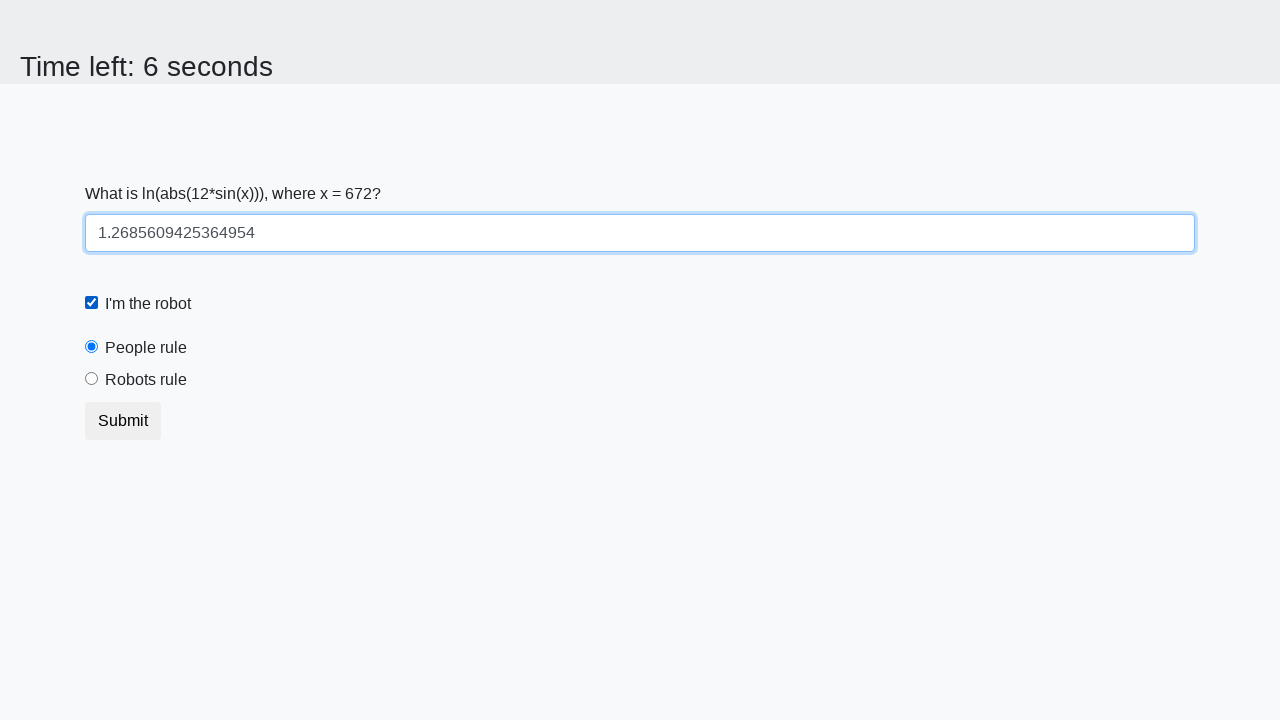

Selected 'Robots rule!' radio button at (92, 379) on #robotsRule
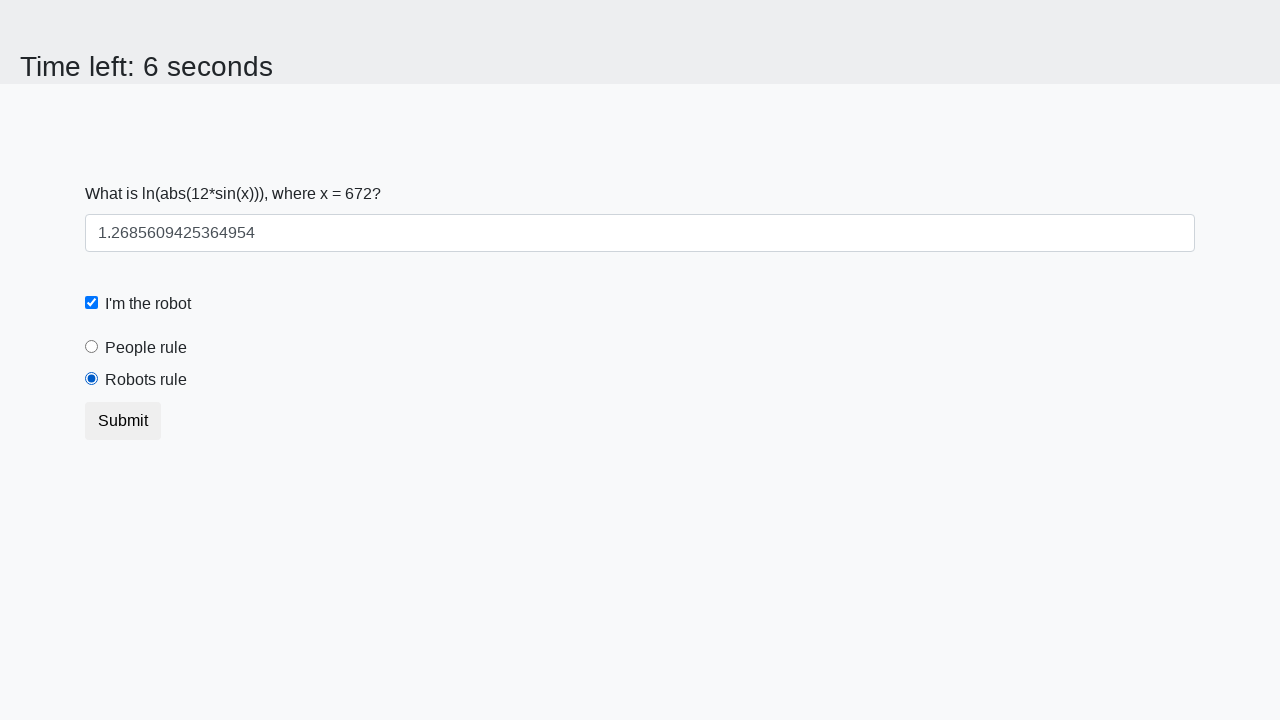

Clicked submit button to submit the form at (123, 421) on button.btn-default
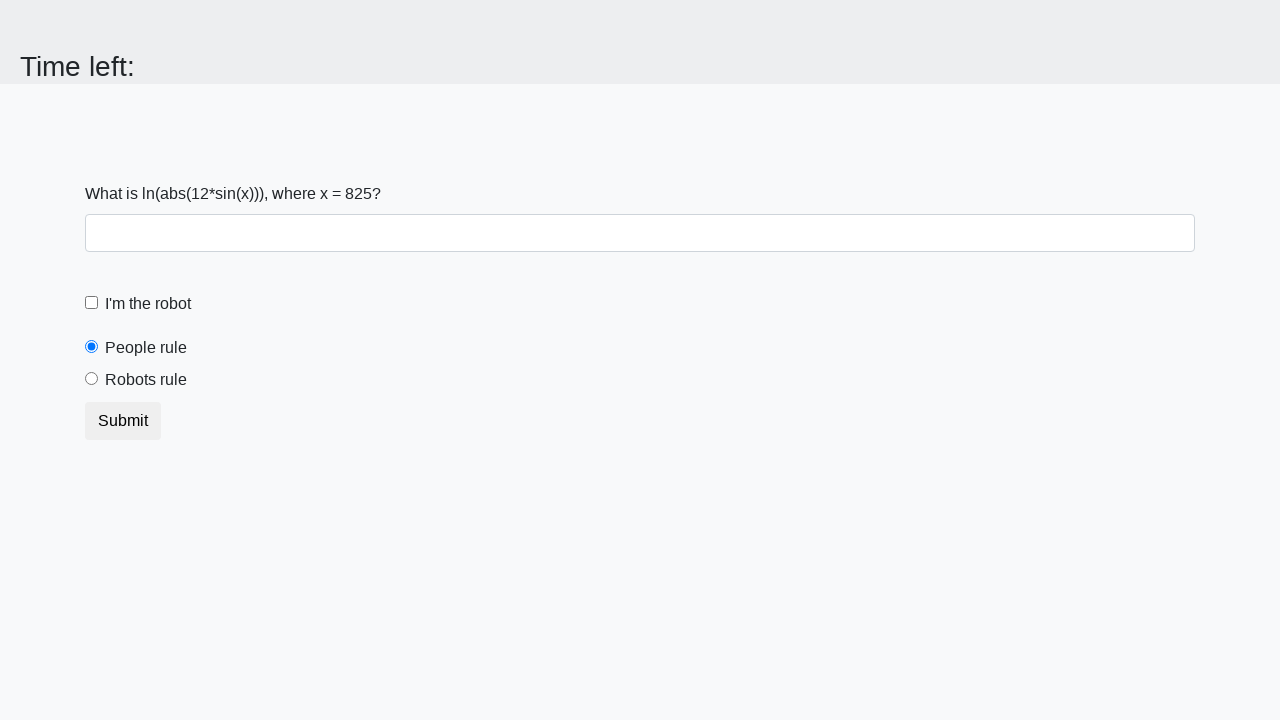

Waited 2 seconds for form submission result
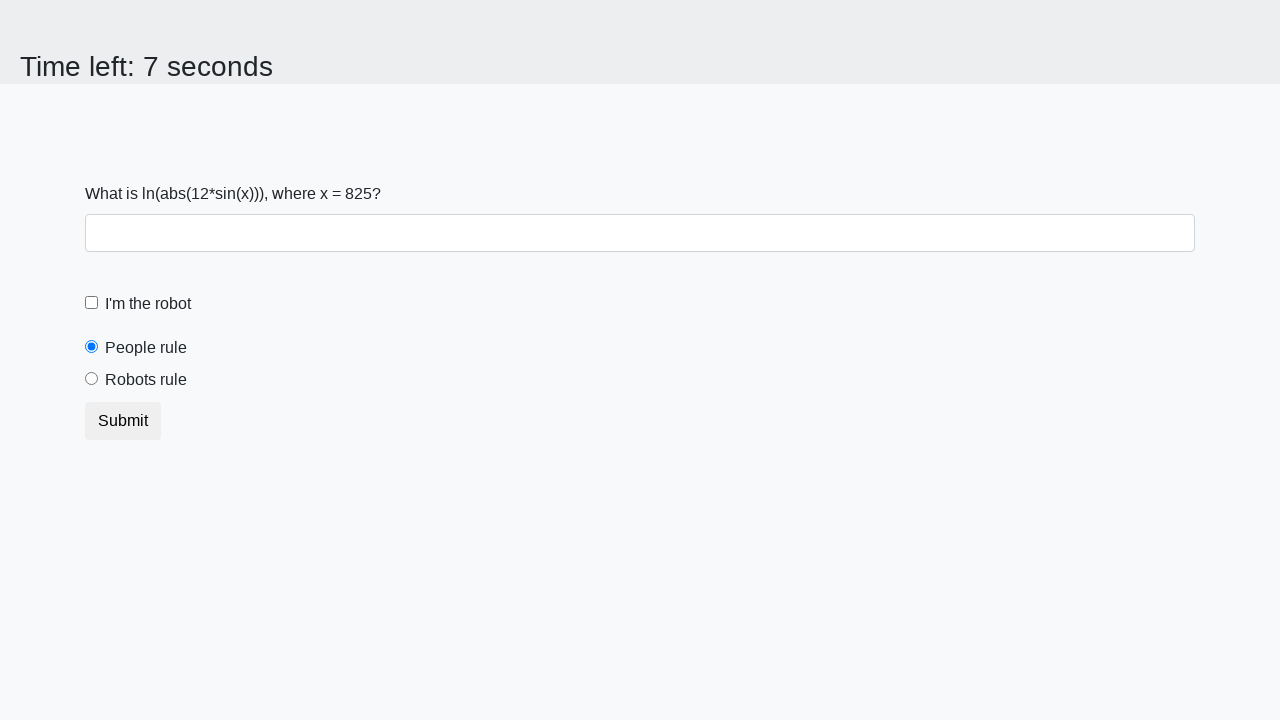

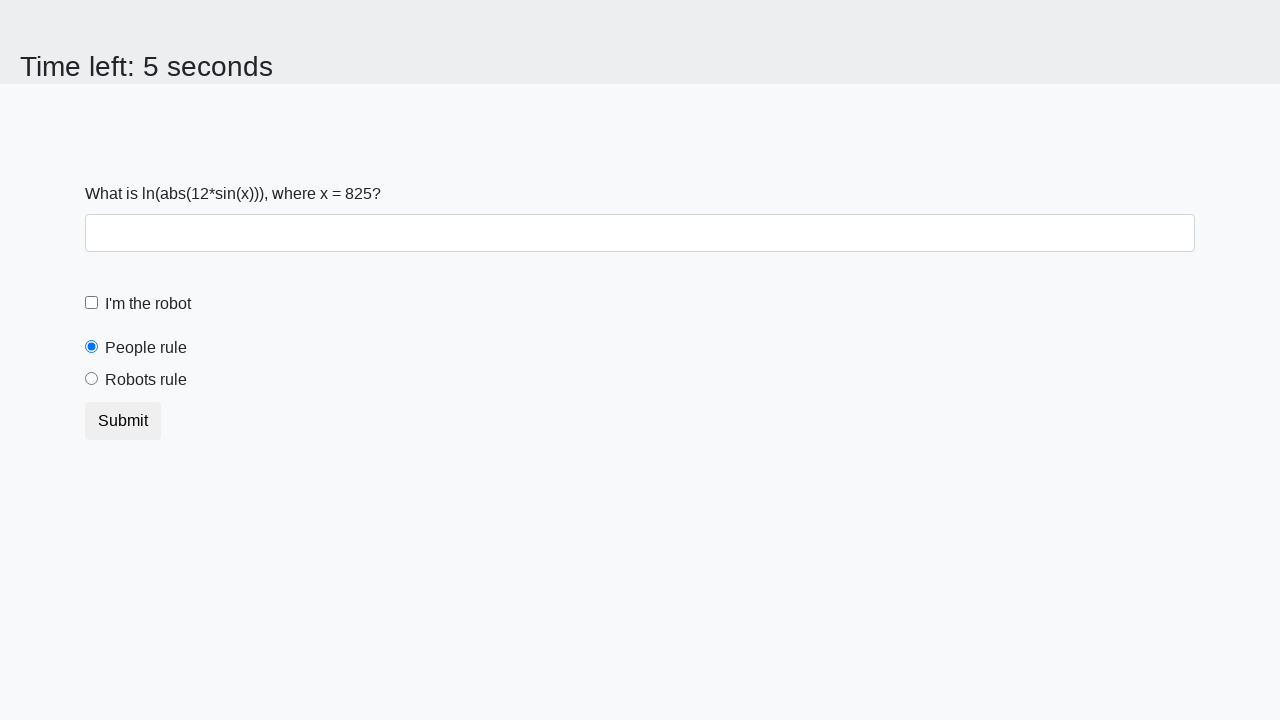